Tests Goodreads search functionality by entering an ISBN number and submitting the search query

Starting URL: https://www.goodreads.com/

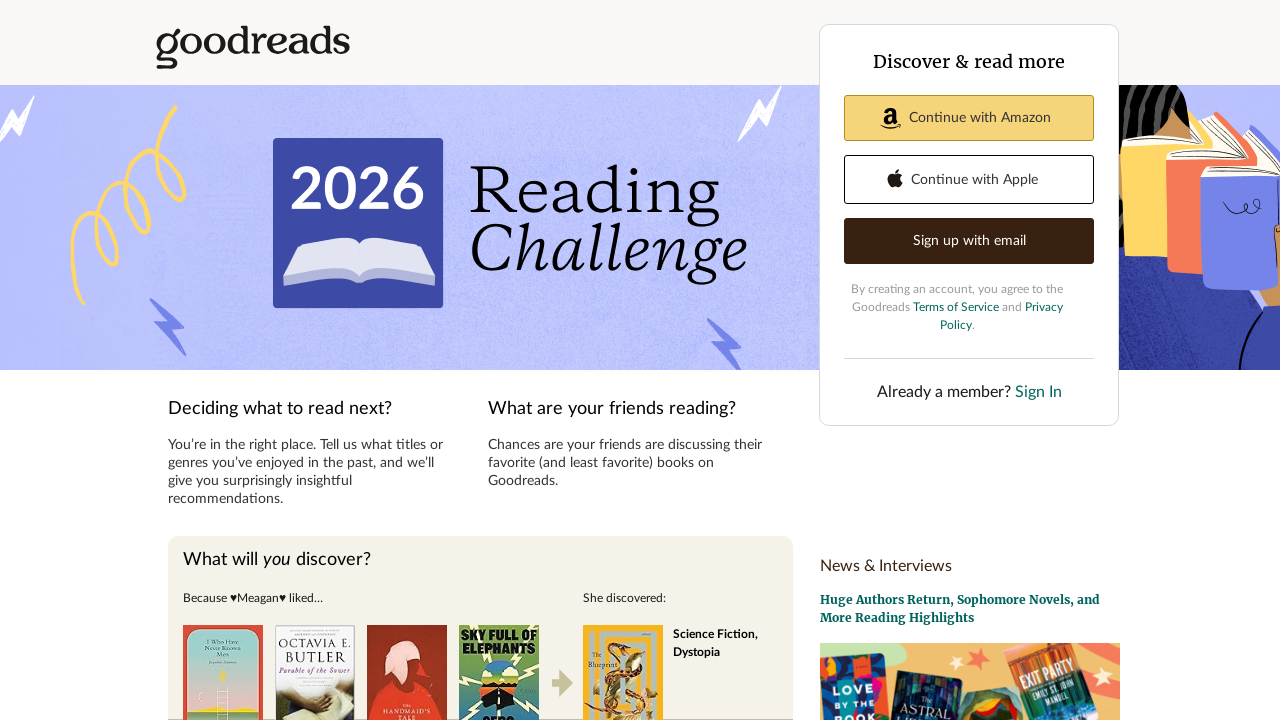

Filled search box with ISBN number 9780517884539 on input[name='query']
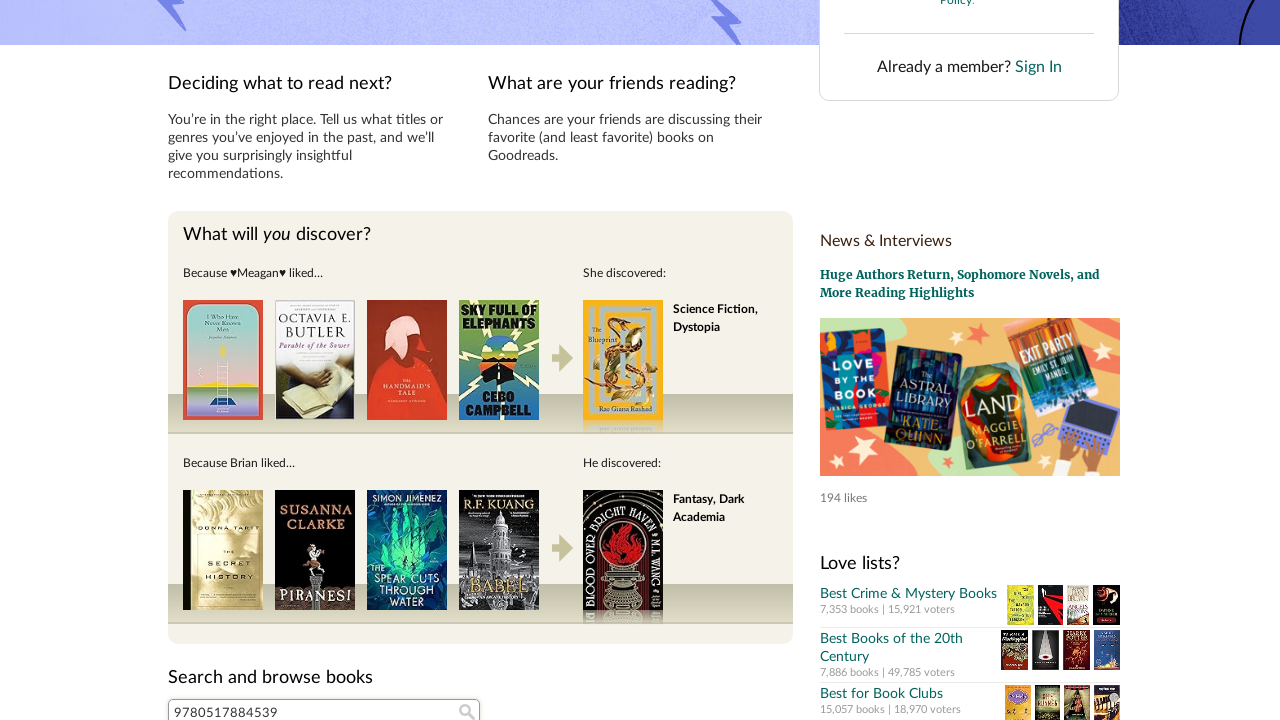

Pressed Enter to submit the search query on input[name='query']
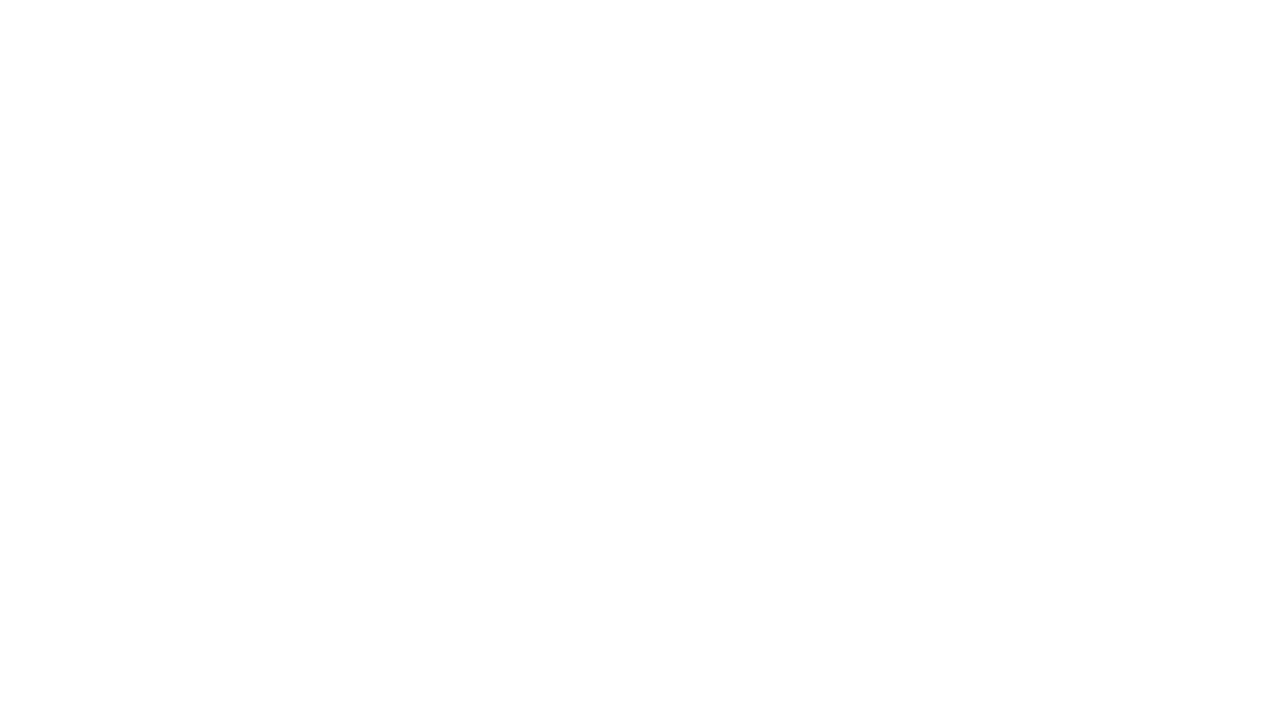

Waited for search results to load (networkidle)
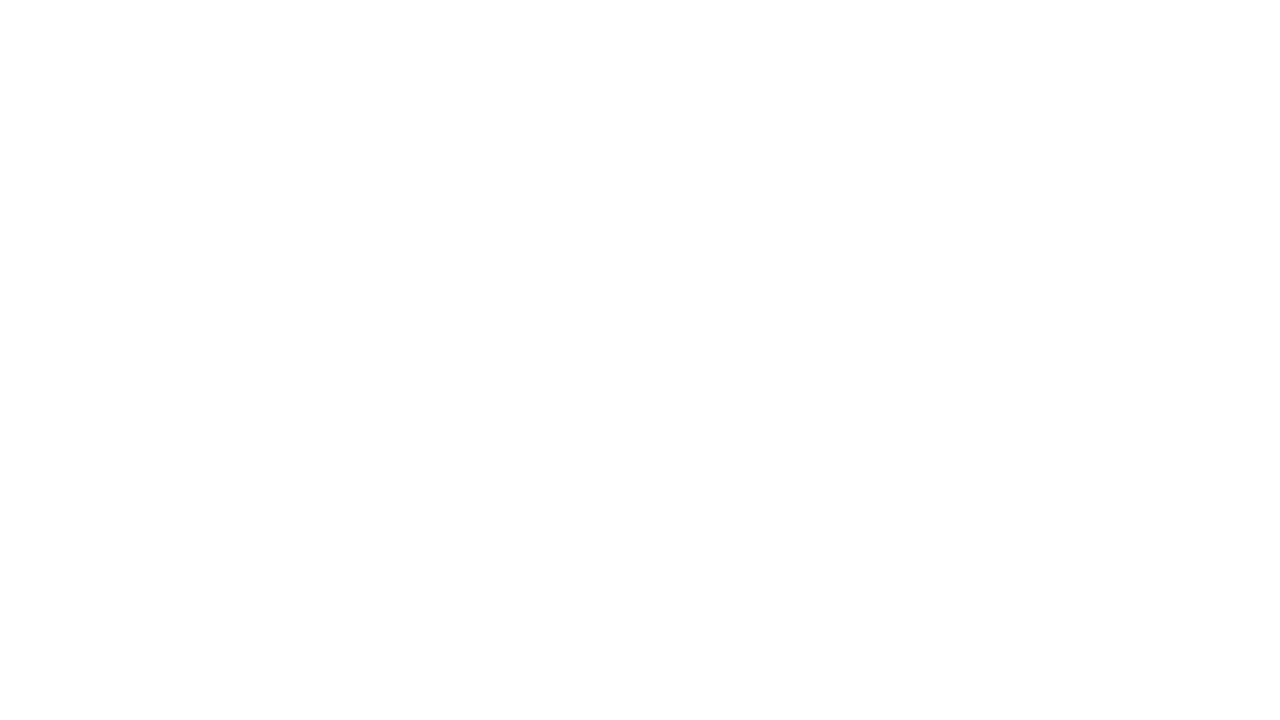

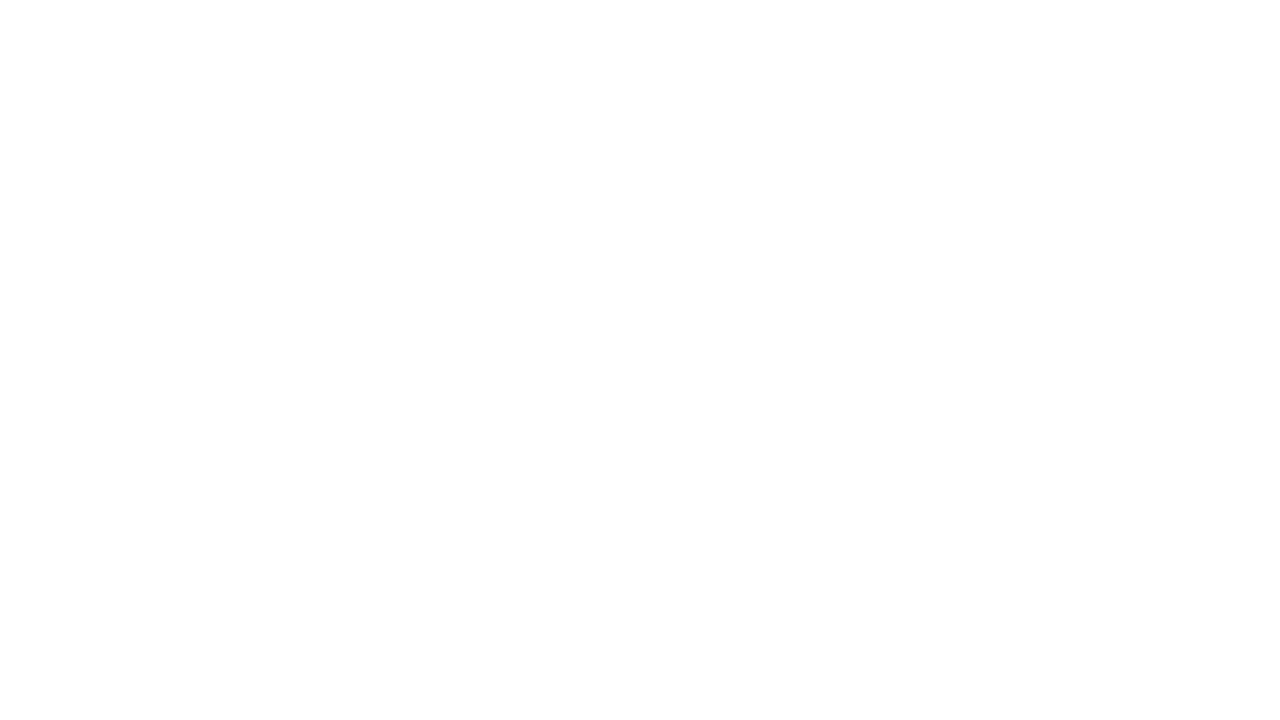